Tests dropdown selection functionality by selecting options using different methods (label, index, value)

Starting URL: https://the-internet.herokuapp.com/dropdown

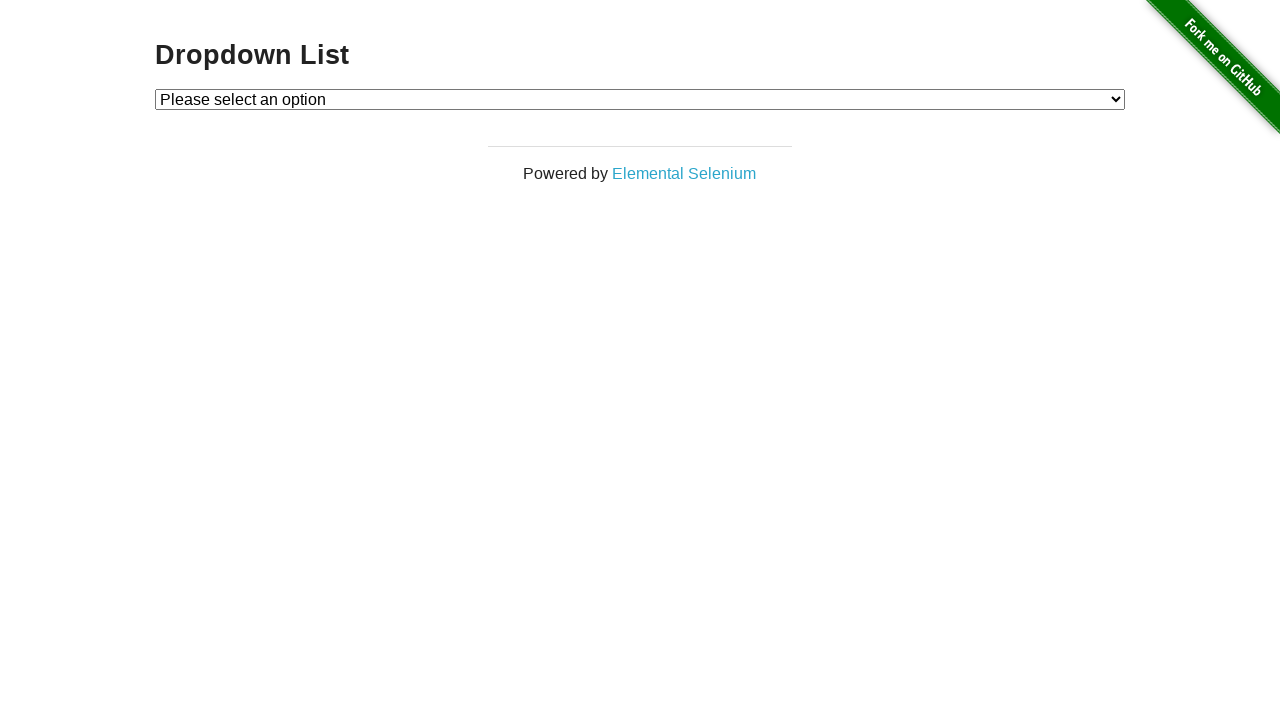

Selected dropdown option by label 'Option 1' on #dropdown
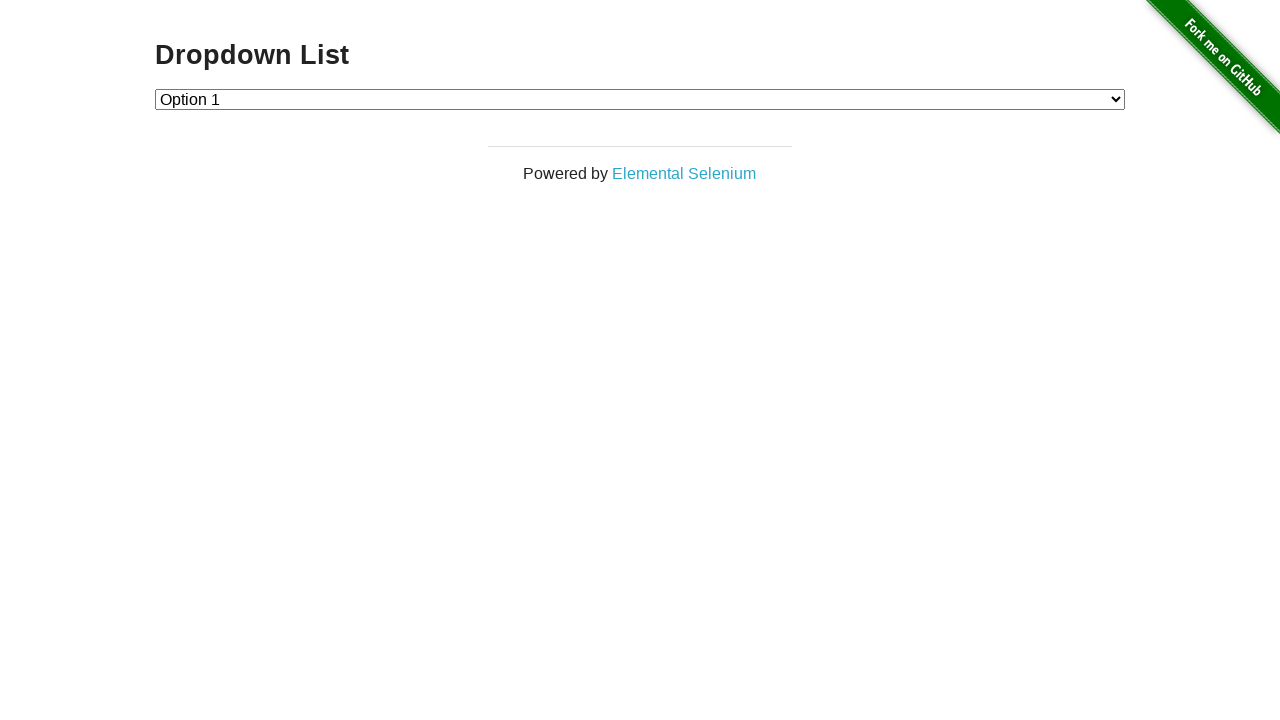

Selected dropdown option by index 1 on #dropdown
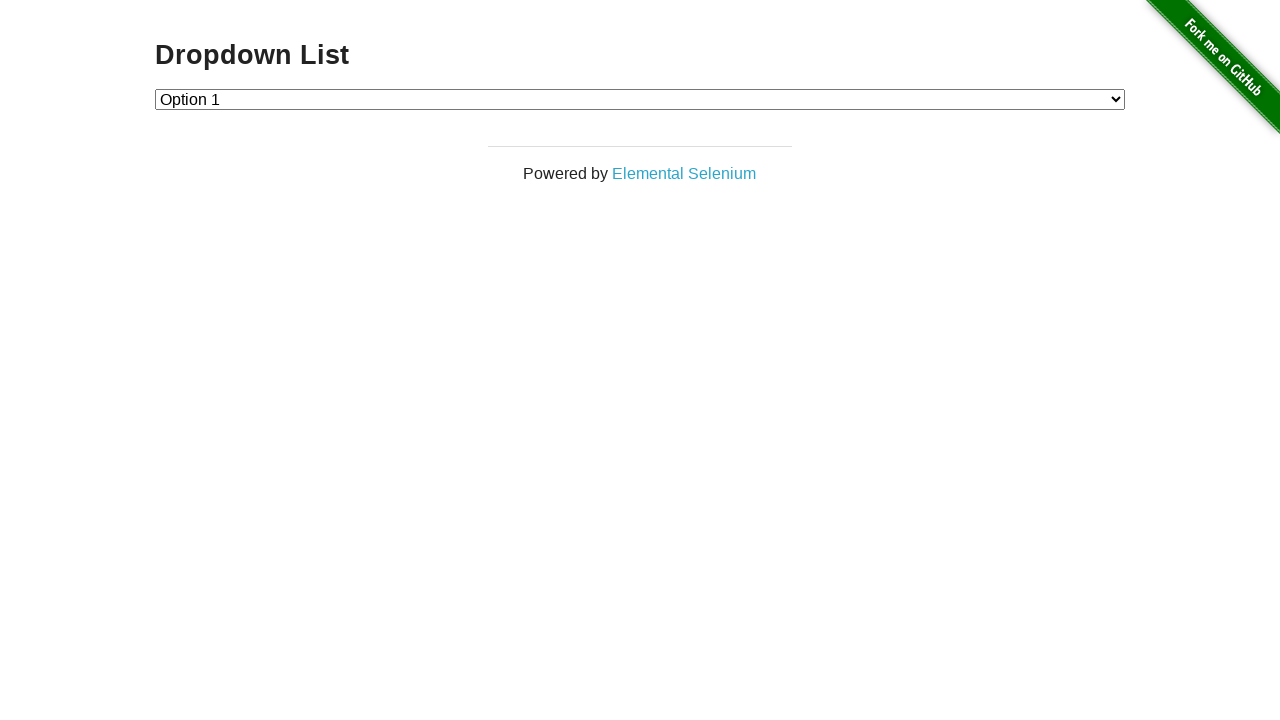

Selected dropdown option by value '2' on #dropdown
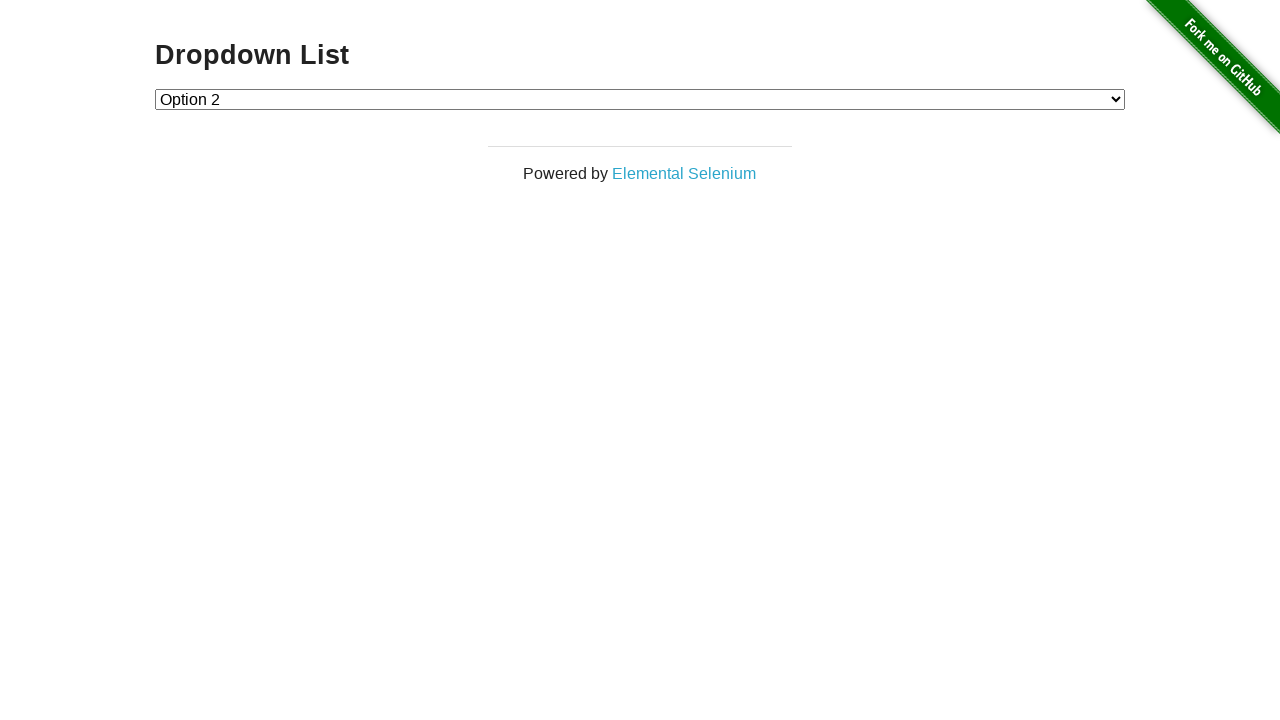

Selected dropdown option by index 1 again on #dropdown
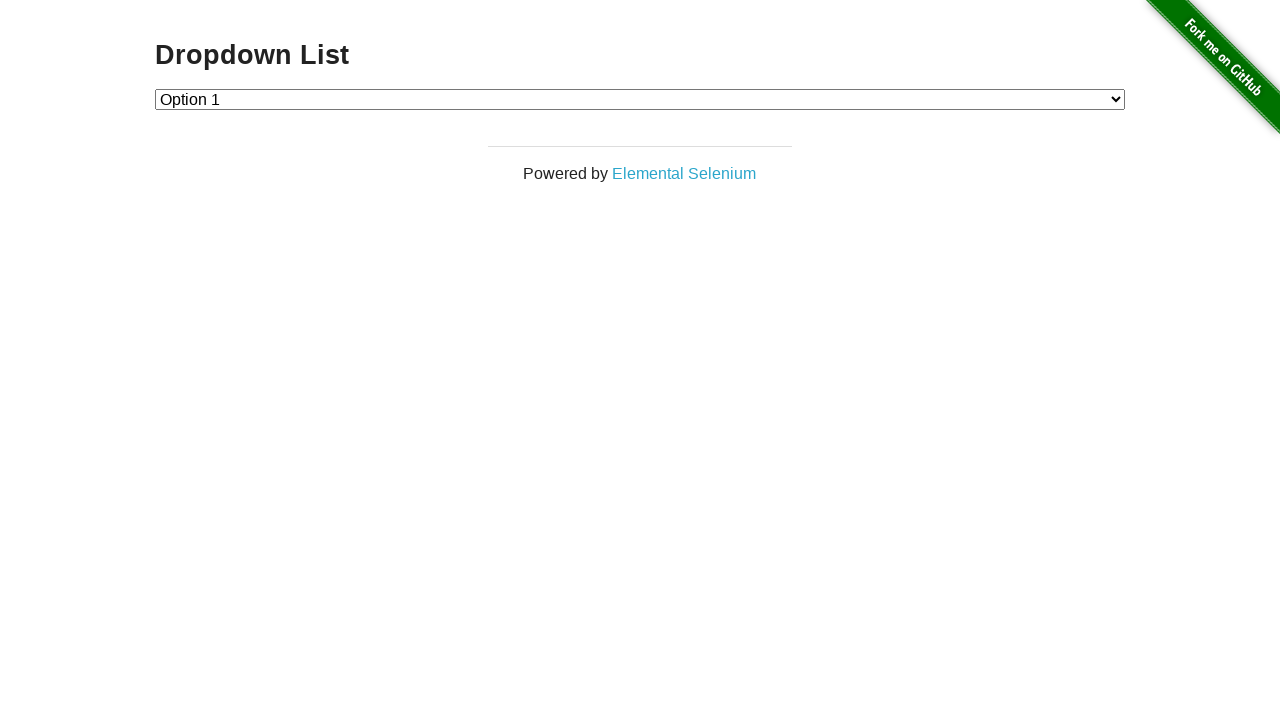

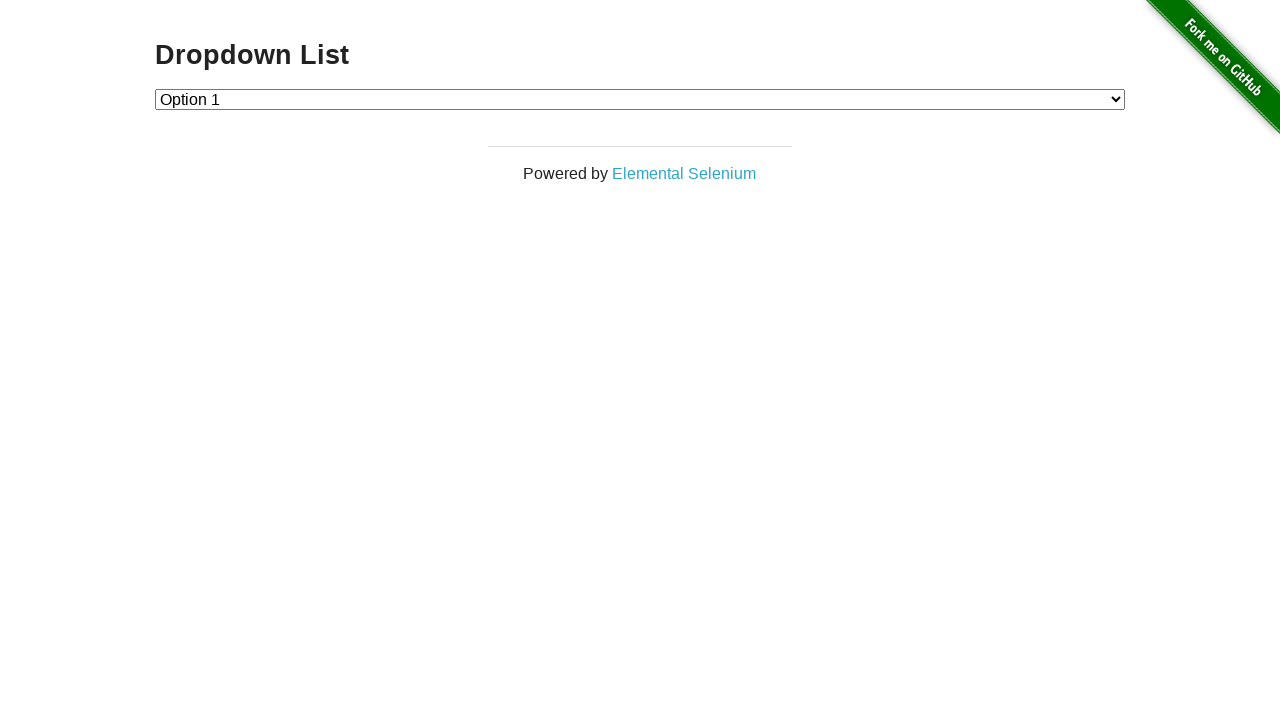